Tests a registration form by filling in the first name and last name fields on a demo automation testing website.

Starting URL: http://demo.automationtesting.in/Register.html

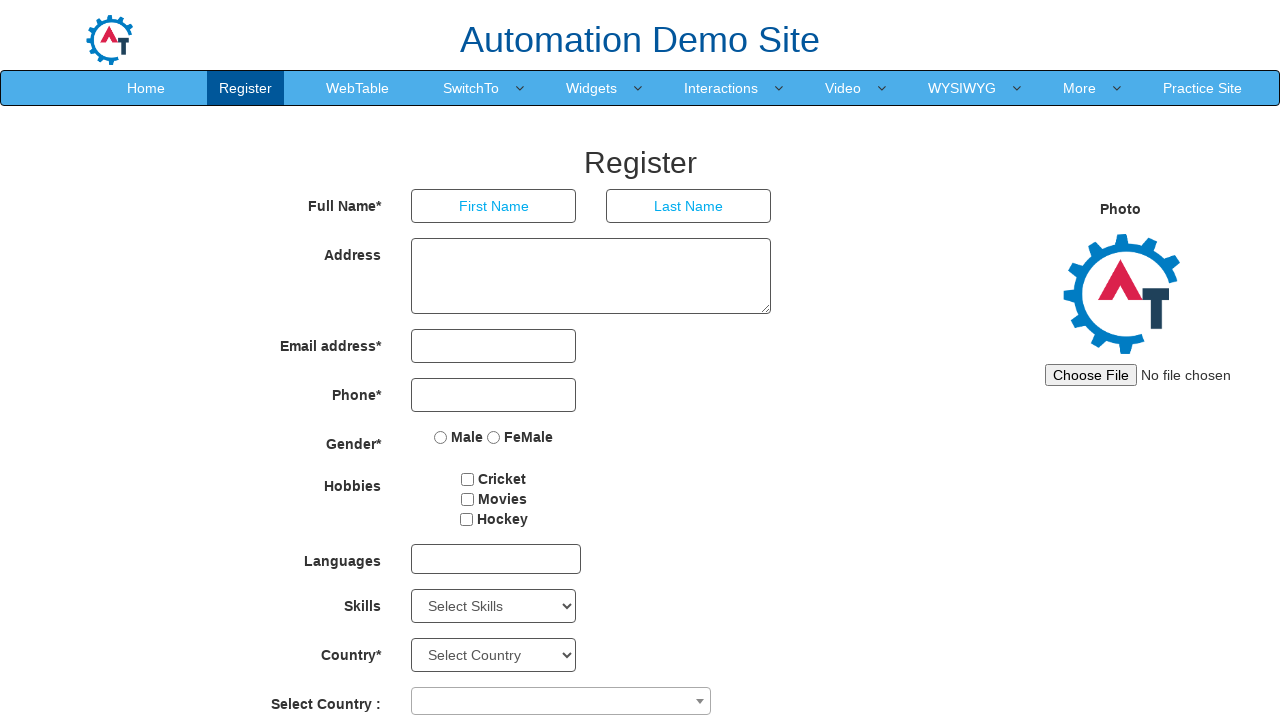

Filled first name field with 'Sundar' on input[placeholder='First Name']
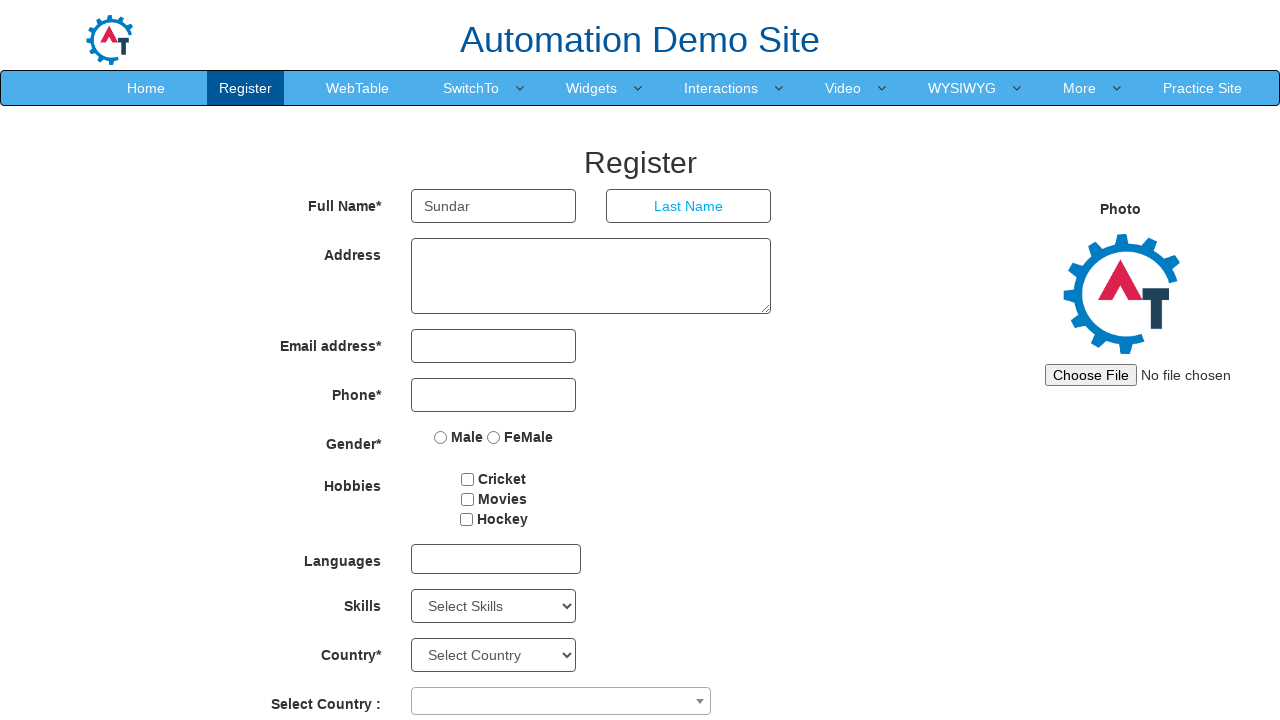

Filled last name field with 'Gaja' on input[placeholder='Last Name']
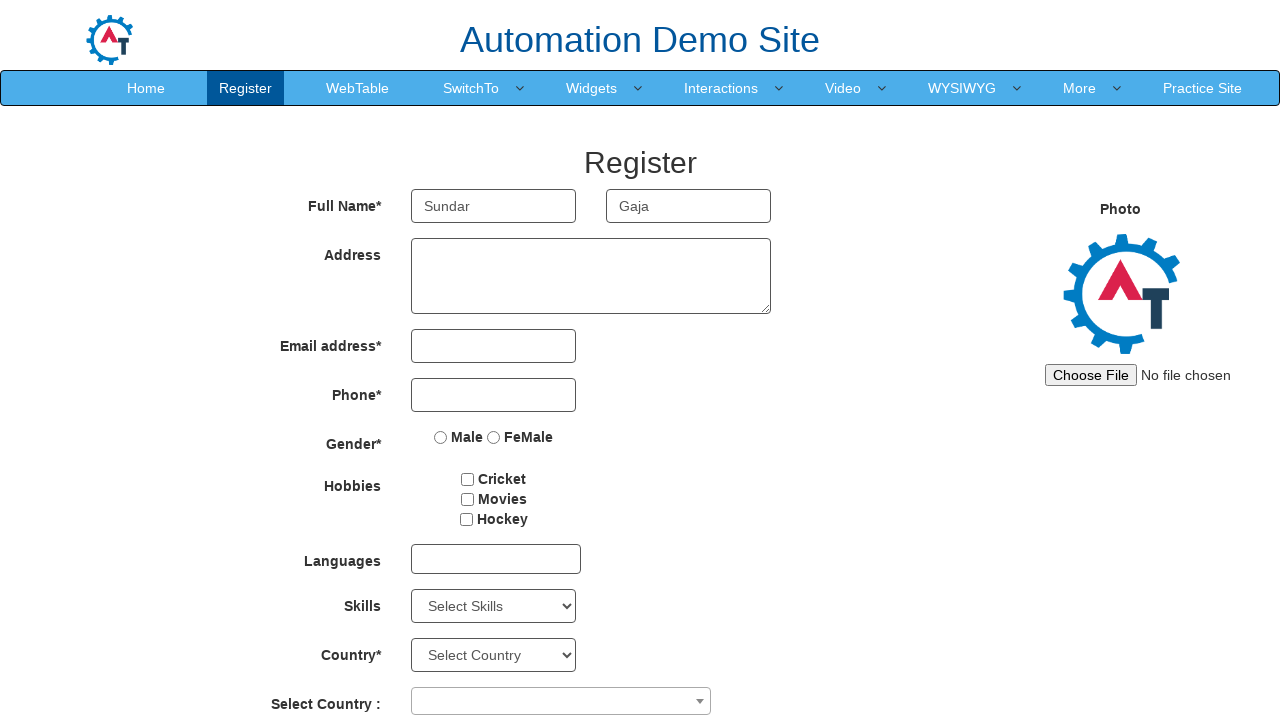

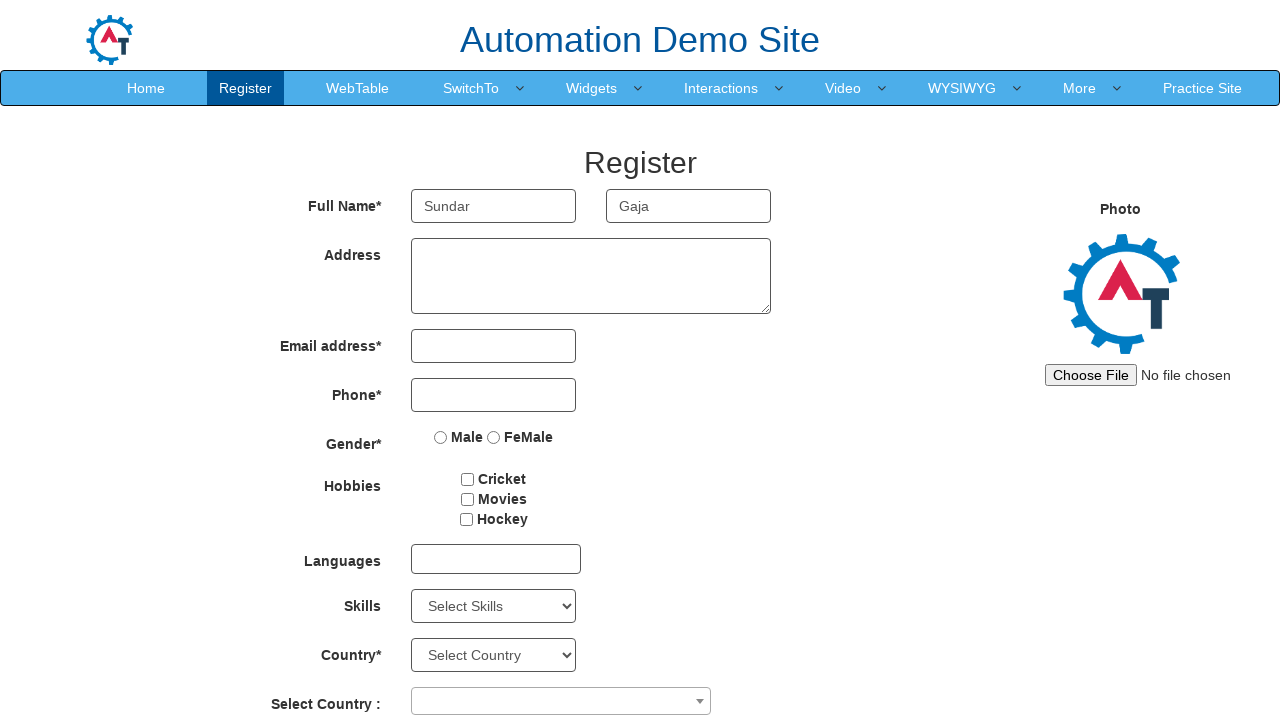